Tests a web form submission by filling in a text field and clicking submit, then verifying the success message

Starting URL: https://www.selenium.dev/selenium/web/web-form.html

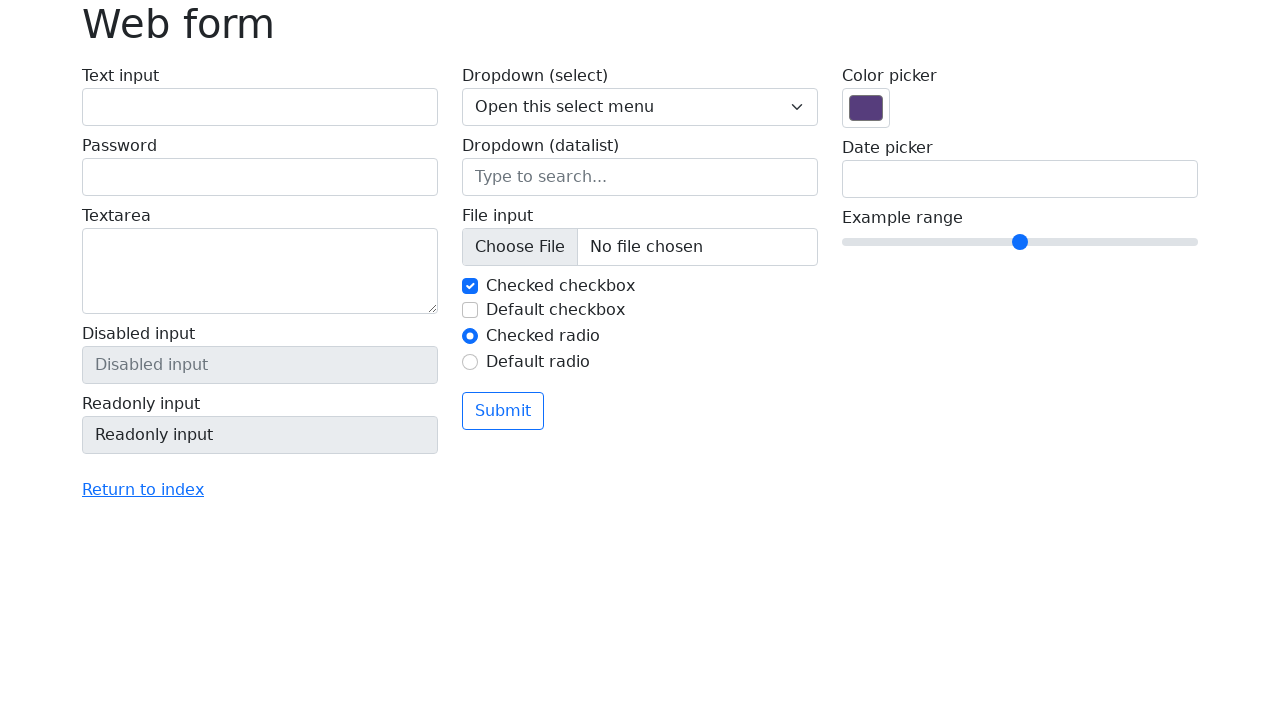

Filled text field with 'Selenium' on input[name='my-text']
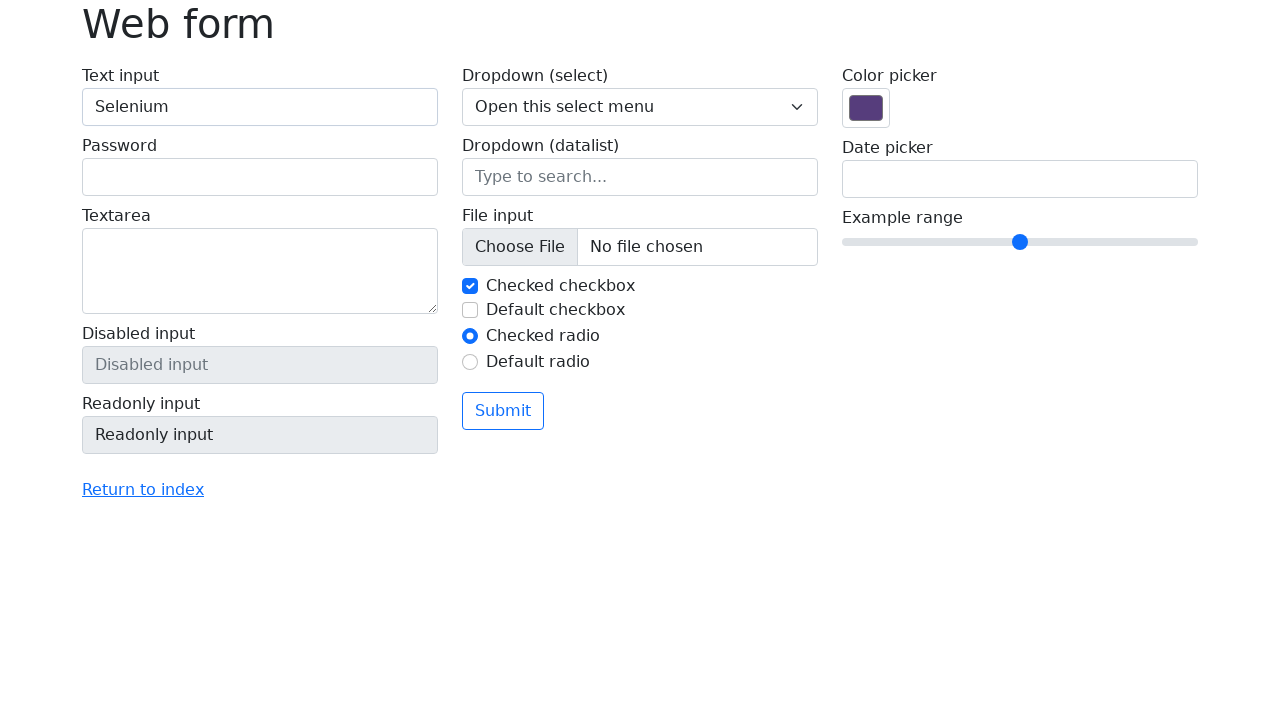

Clicked submit button at (503, 411) on button
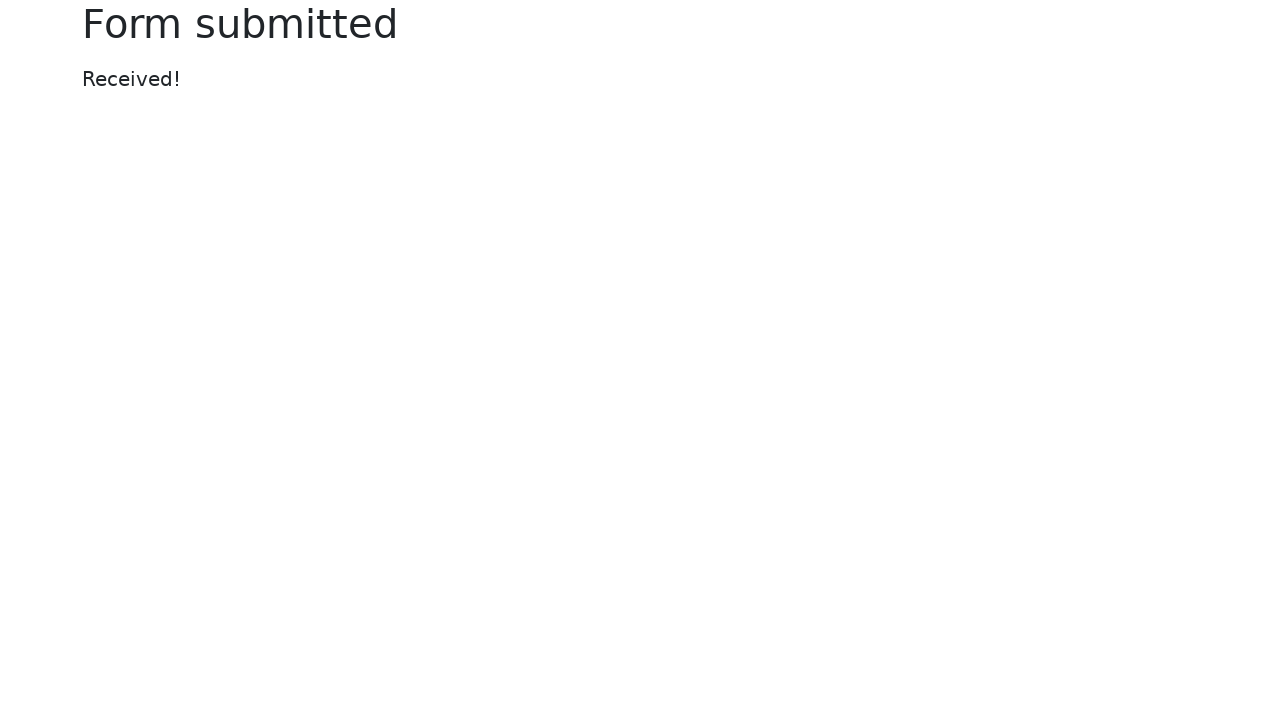

Success message element loaded
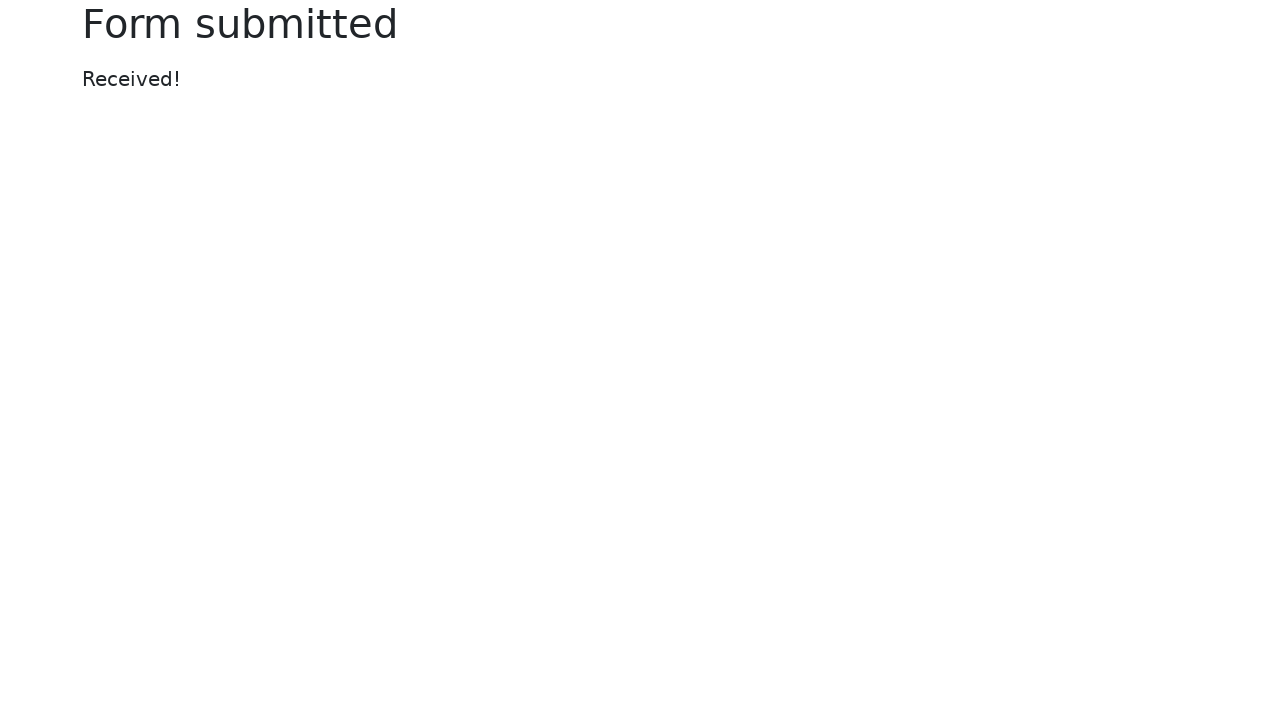

Located success message element
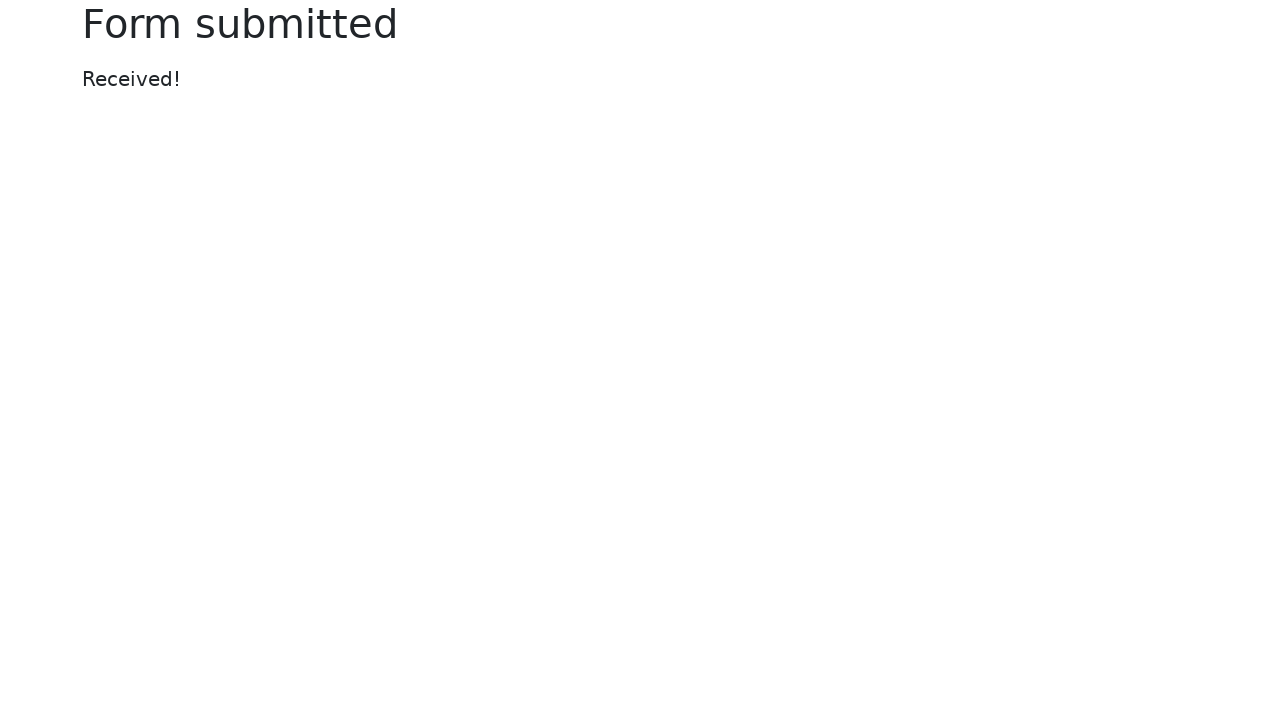

Verified success message text is 'Received!'
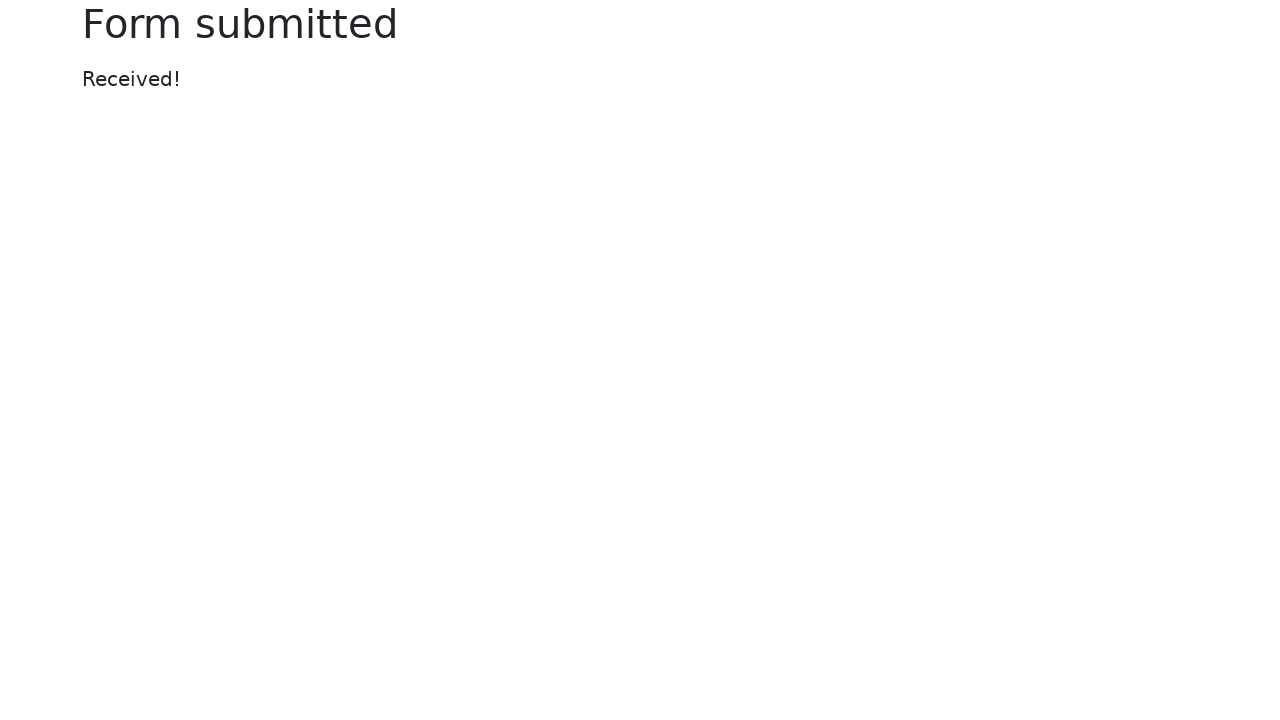

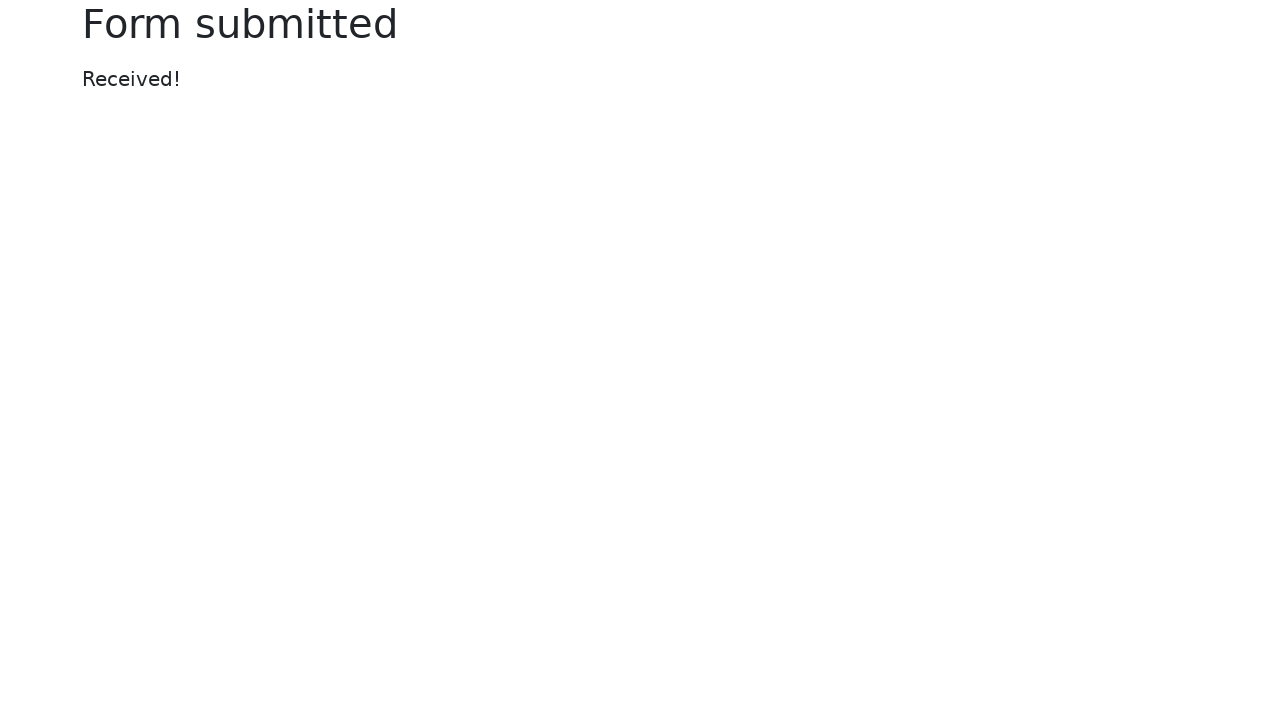